Tests forgot password functionality by submitting an email in the forgot password form

Starting URL: https://the-internet.herokuapp.com/

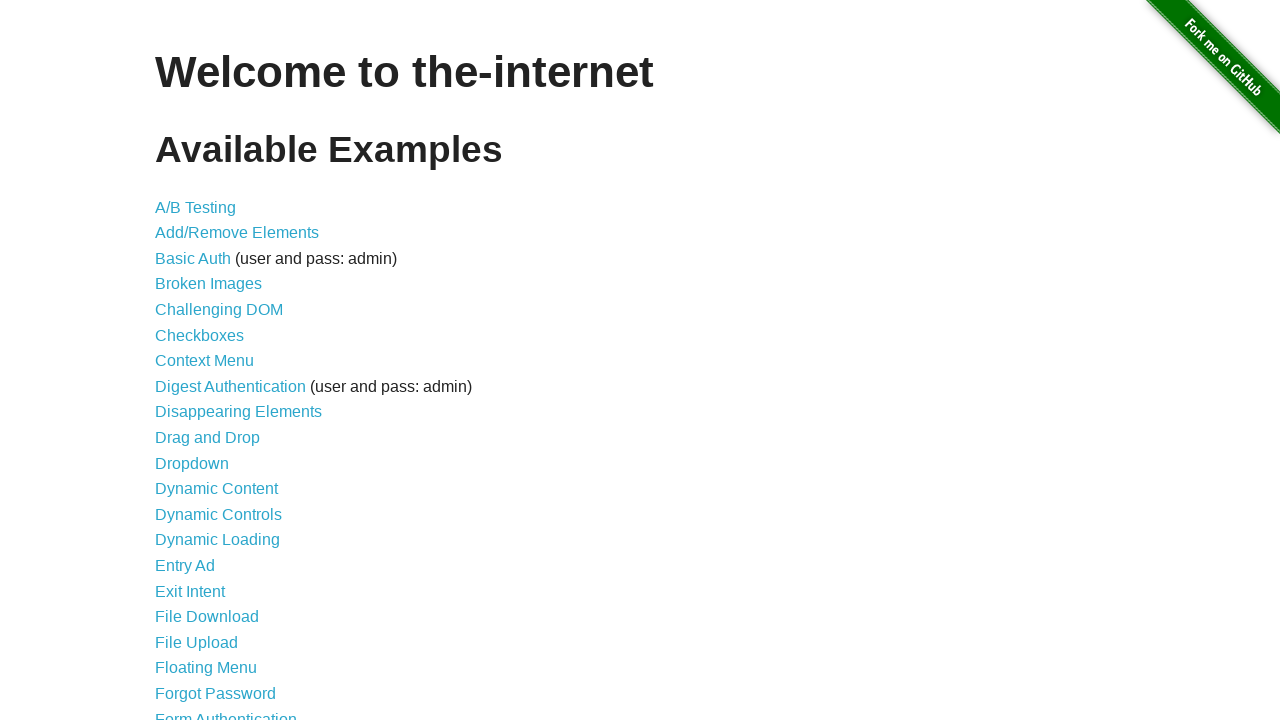

Clicked on Forgot Password link at (216, 693) on a[href="/forgot_password"]
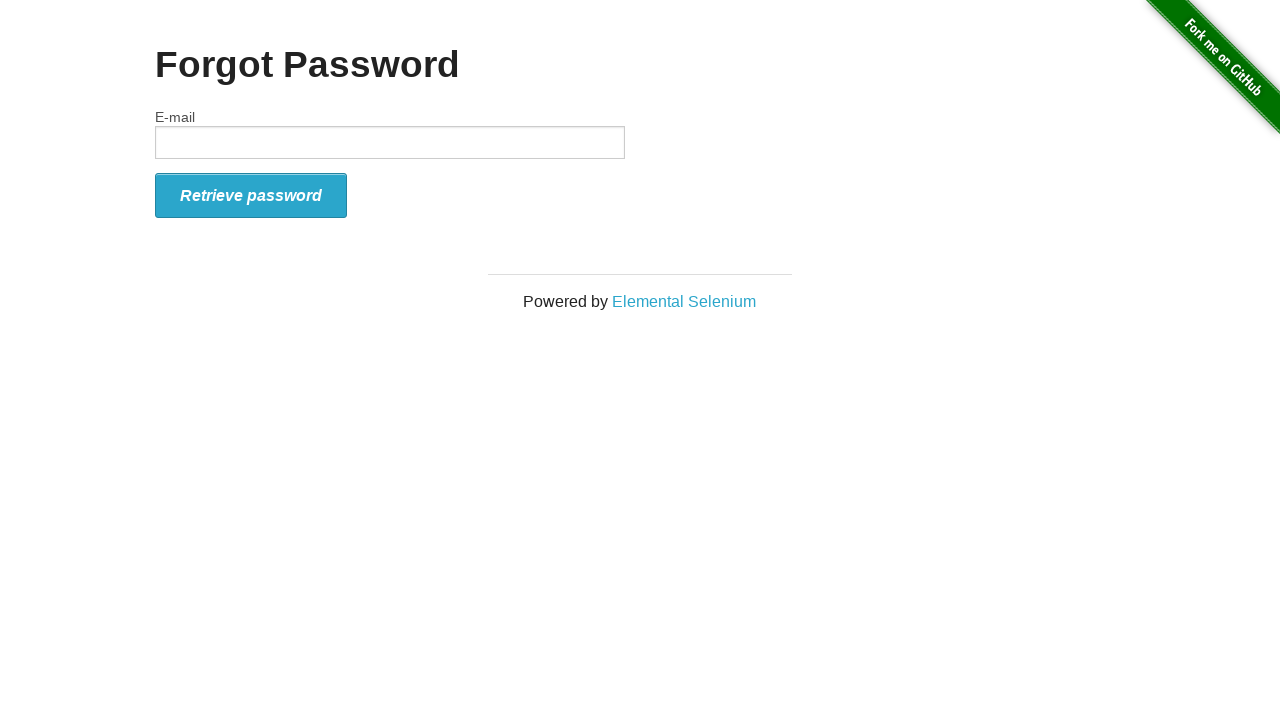

Filled email field with 'test@example.com' on input#email
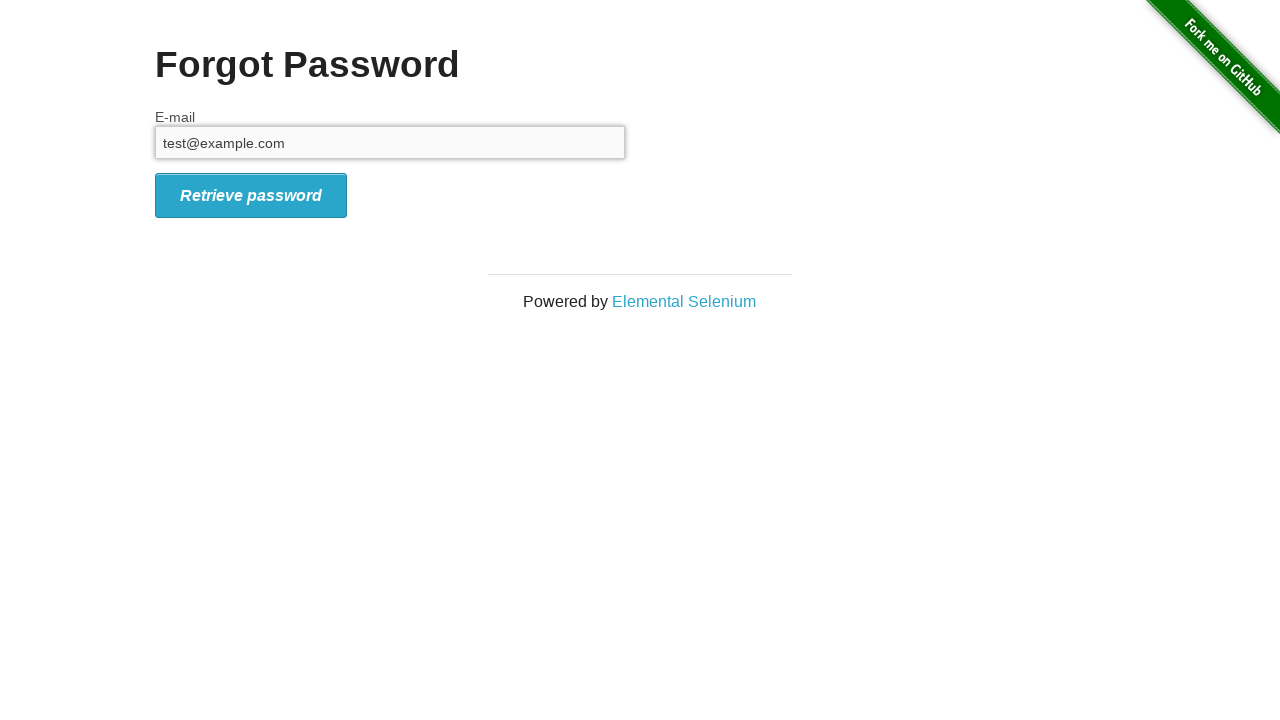

Clicked submit button to send password reset email at (251, 195) on button#form_submit
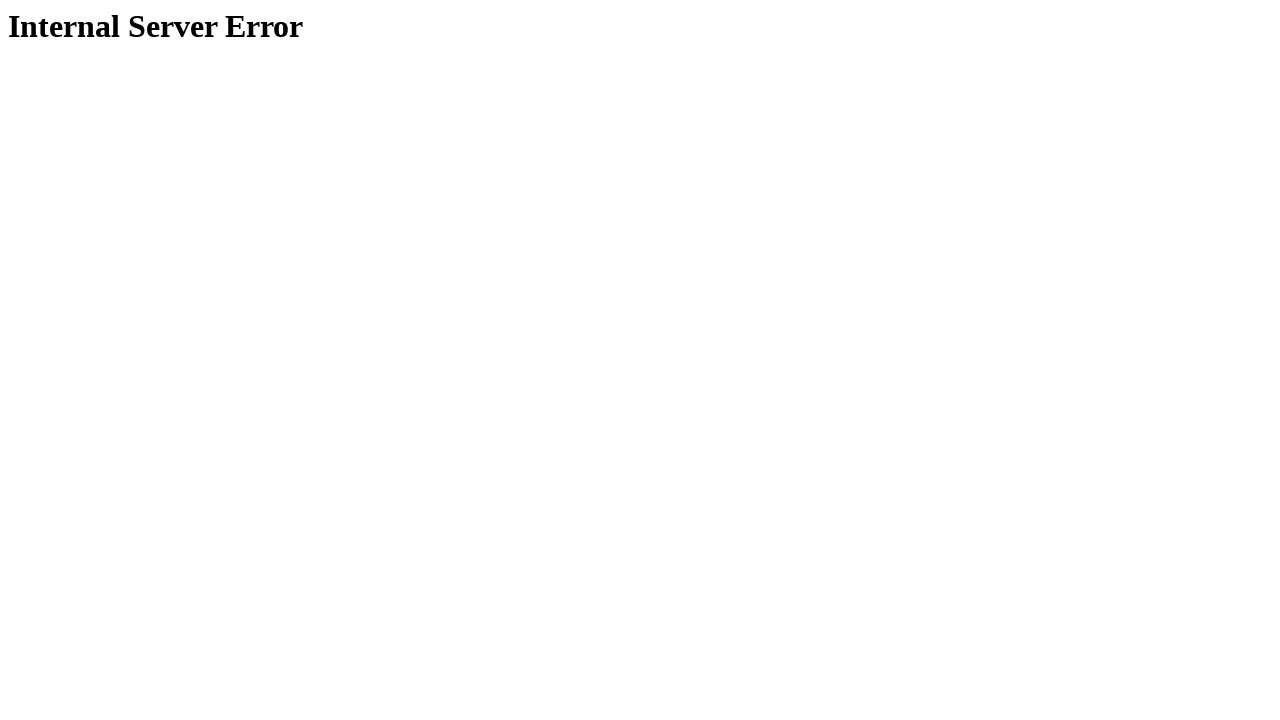

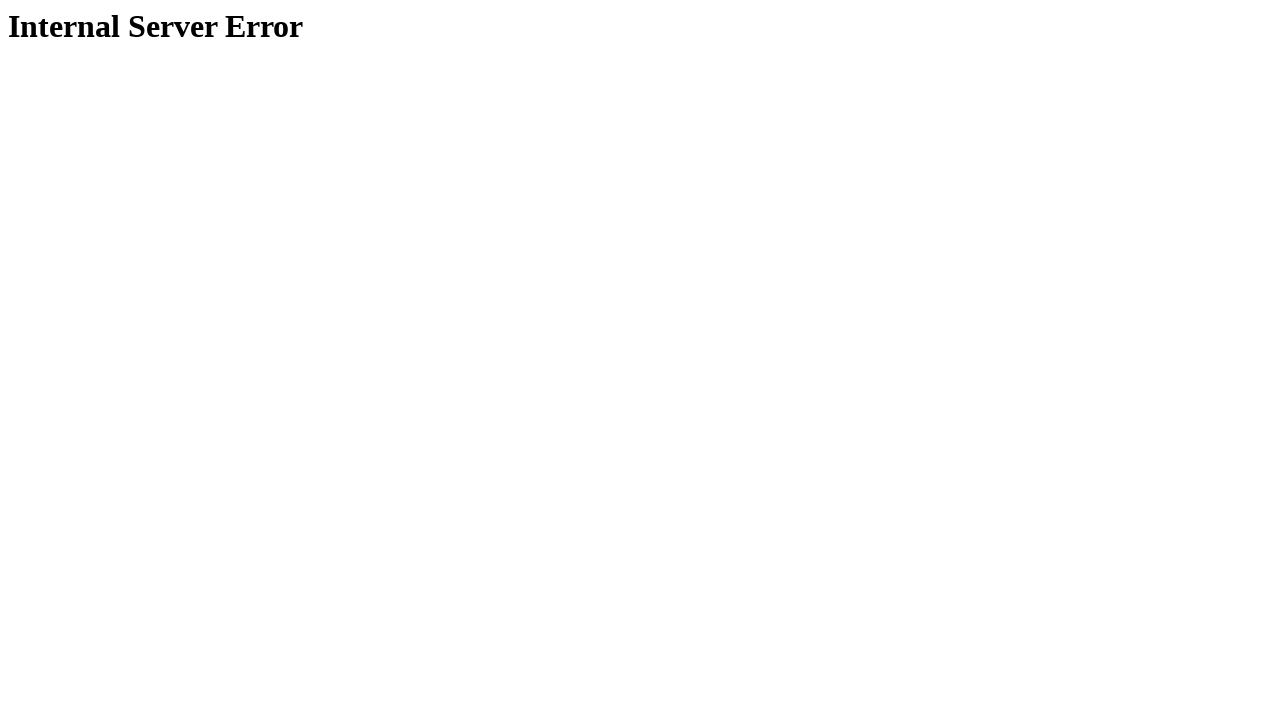